Tests unmarking items as complete by unchecking their checkboxes

Starting URL: https://demo.playwright.dev/todomvc

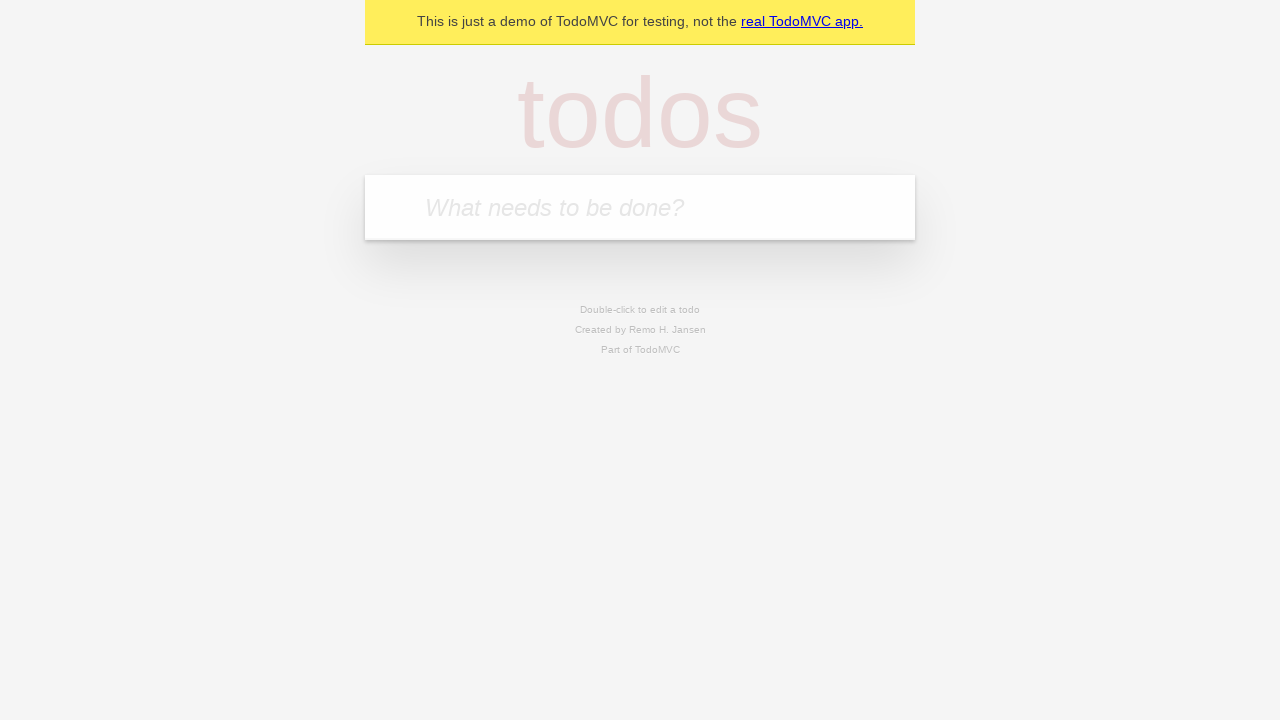

Filled todo input with 'buy some cheese' on internal:attr=[placeholder="What needs to be done?"i]
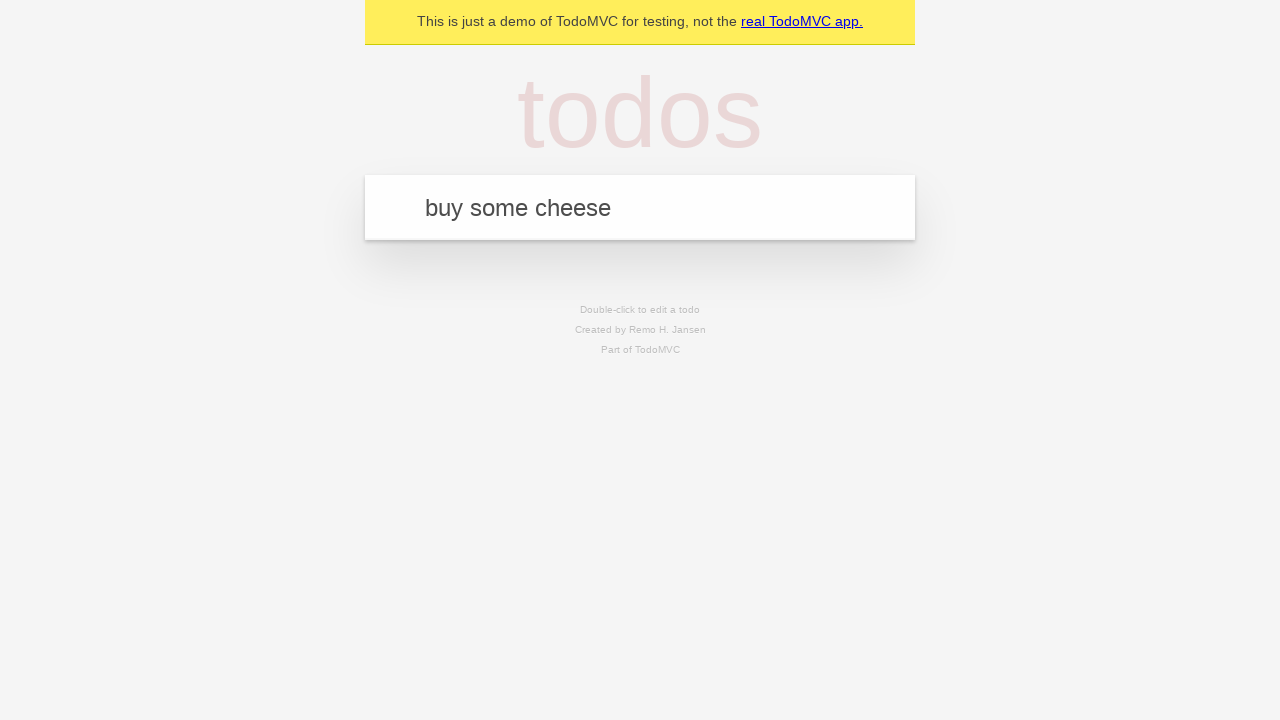

Pressed Enter to create todo item 'buy some cheese' on internal:attr=[placeholder="What needs to be done?"i]
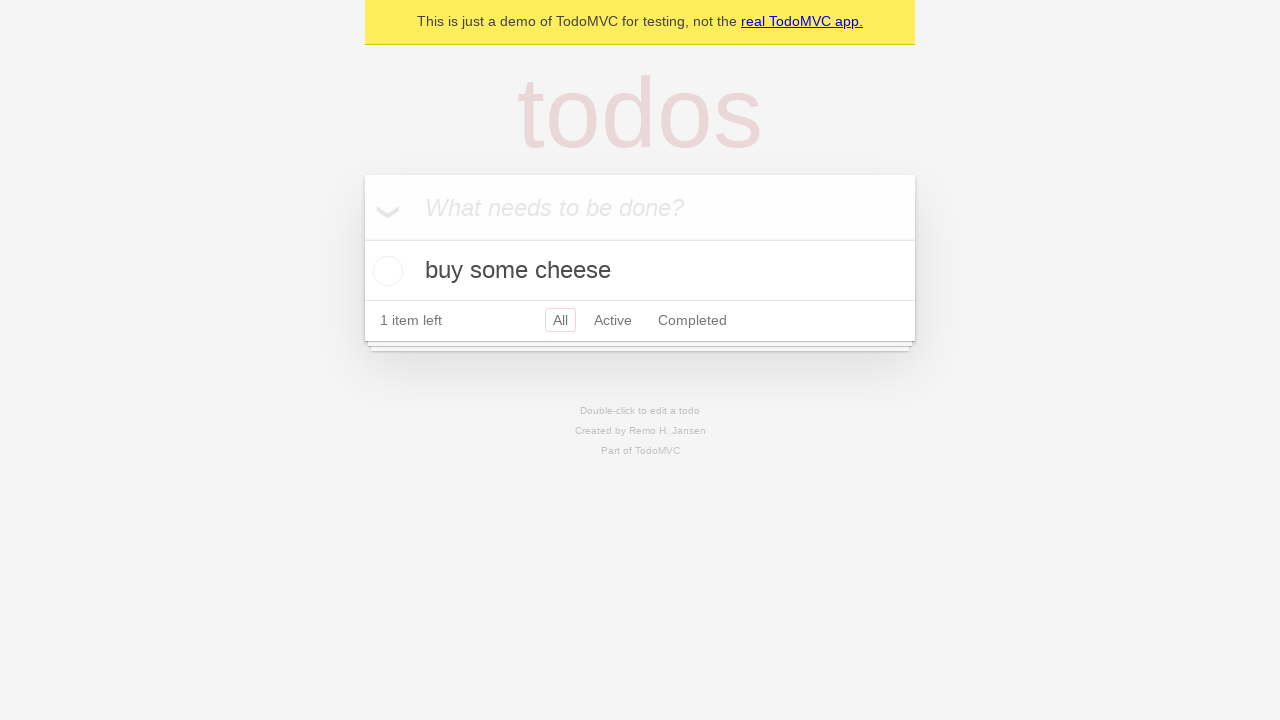

Filled todo input with 'feed the cat' on internal:attr=[placeholder="What needs to be done?"i]
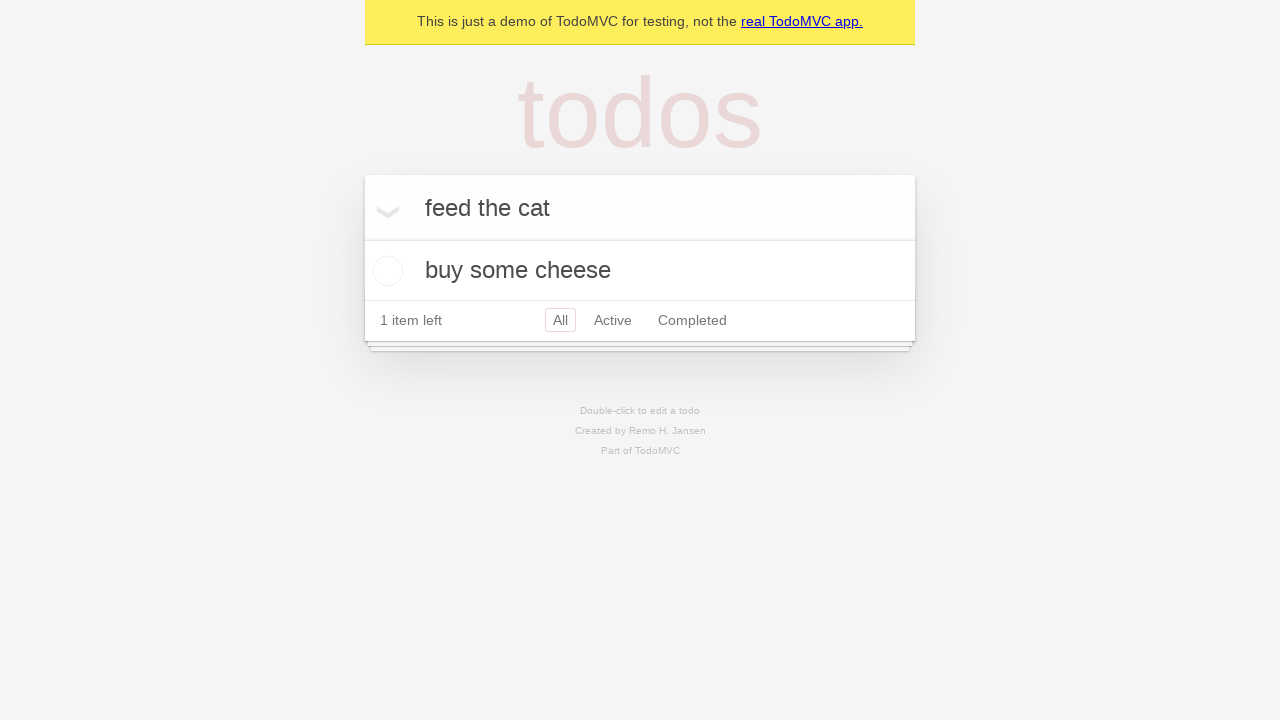

Pressed Enter to create todo item 'feed the cat' on internal:attr=[placeholder="What needs to be done?"i]
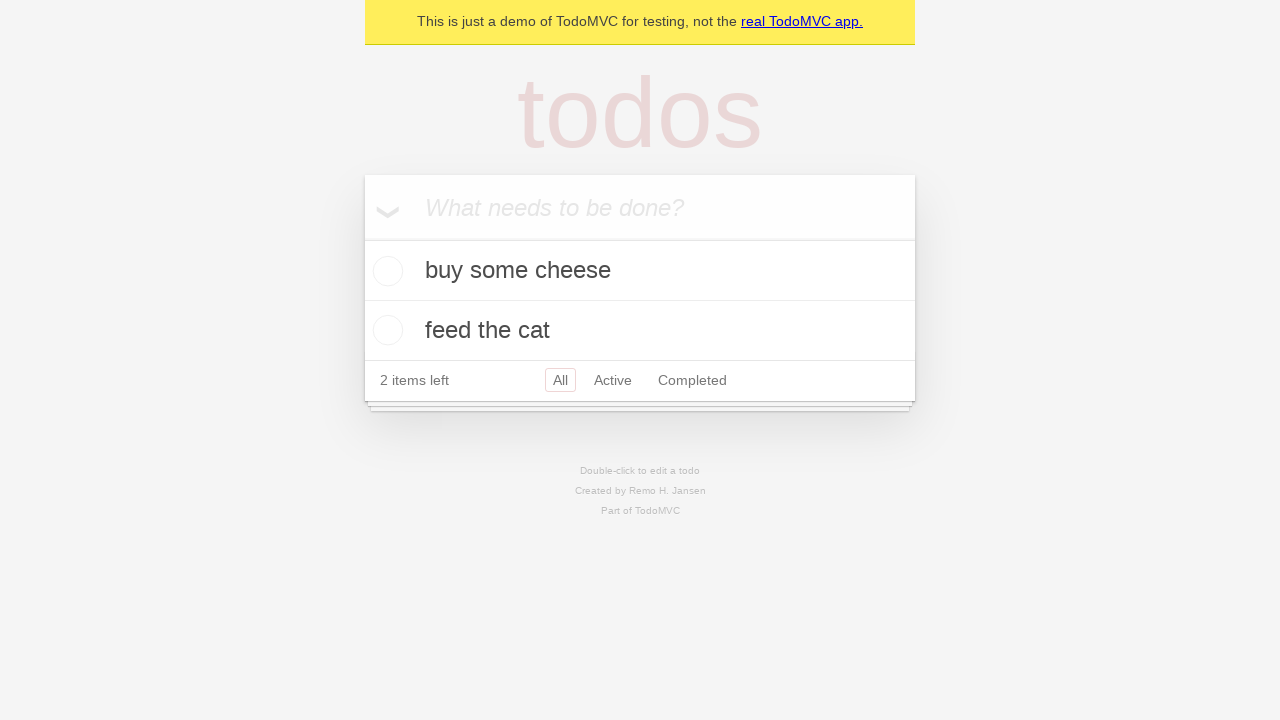

Waited for second todo item to appear
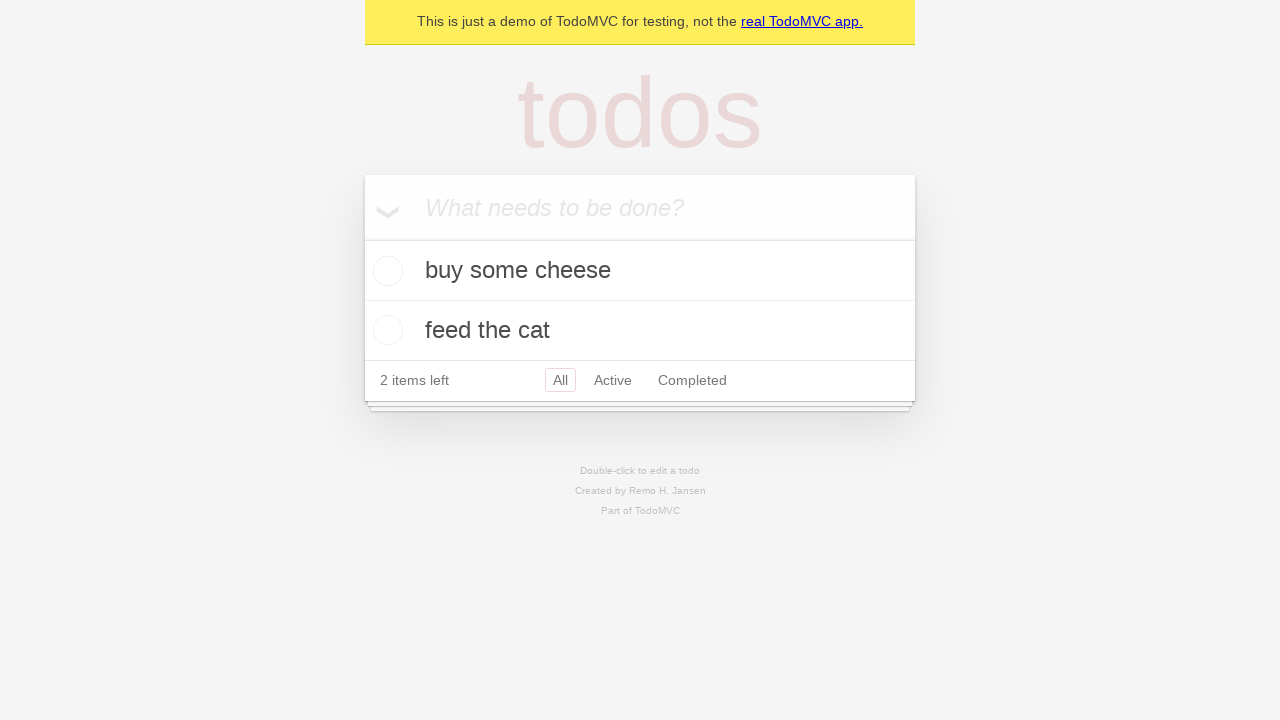

Located first todo item
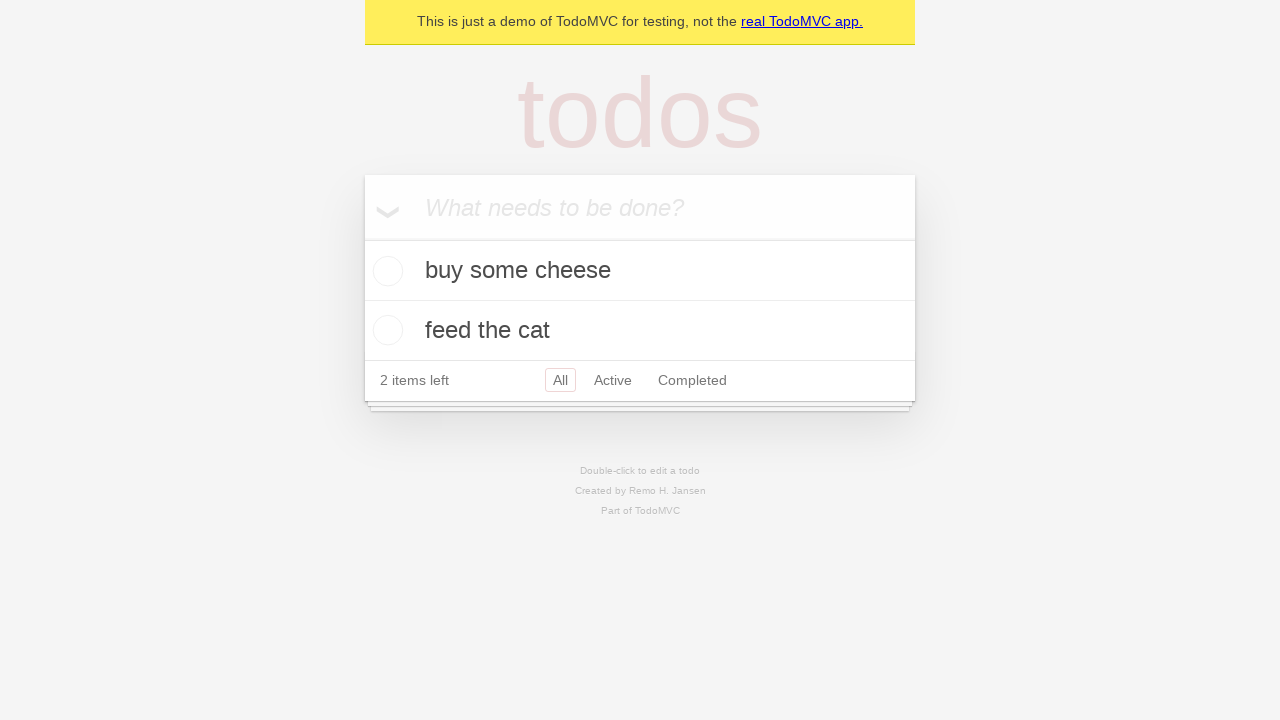

Located checkbox for first todo item
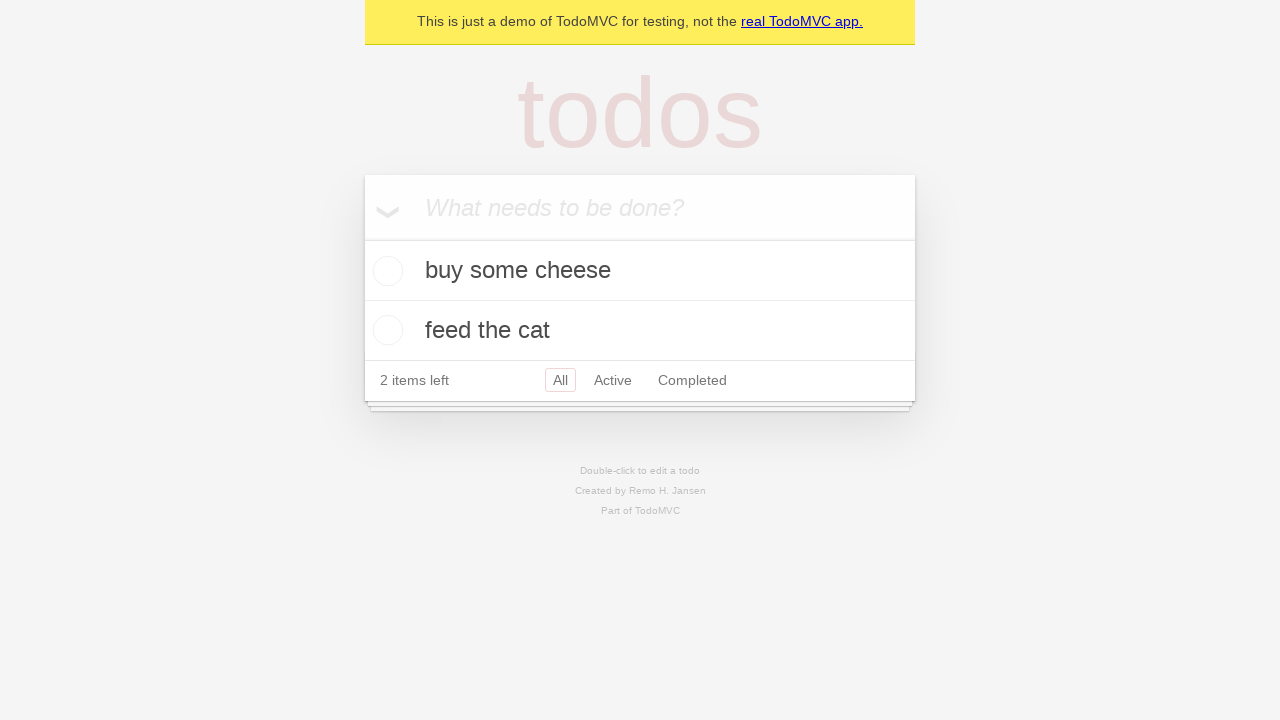

Checked the first todo item at (385, 271) on internal:testid=[data-testid="todo-item"s] >> nth=0 >> internal:role=checkbox
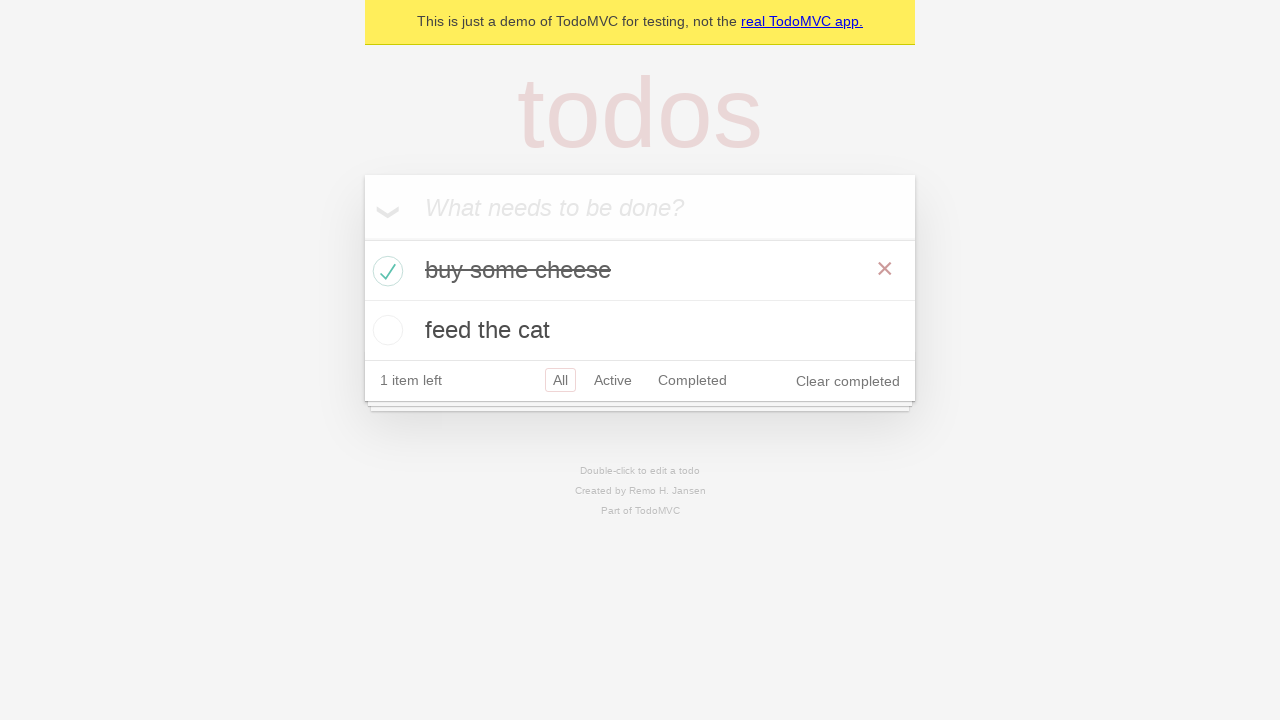

Unchecked the first todo item to mark it as incomplete at (385, 271) on internal:testid=[data-testid="todo-item"s] >> nth=0 >> internal:role=checkbox
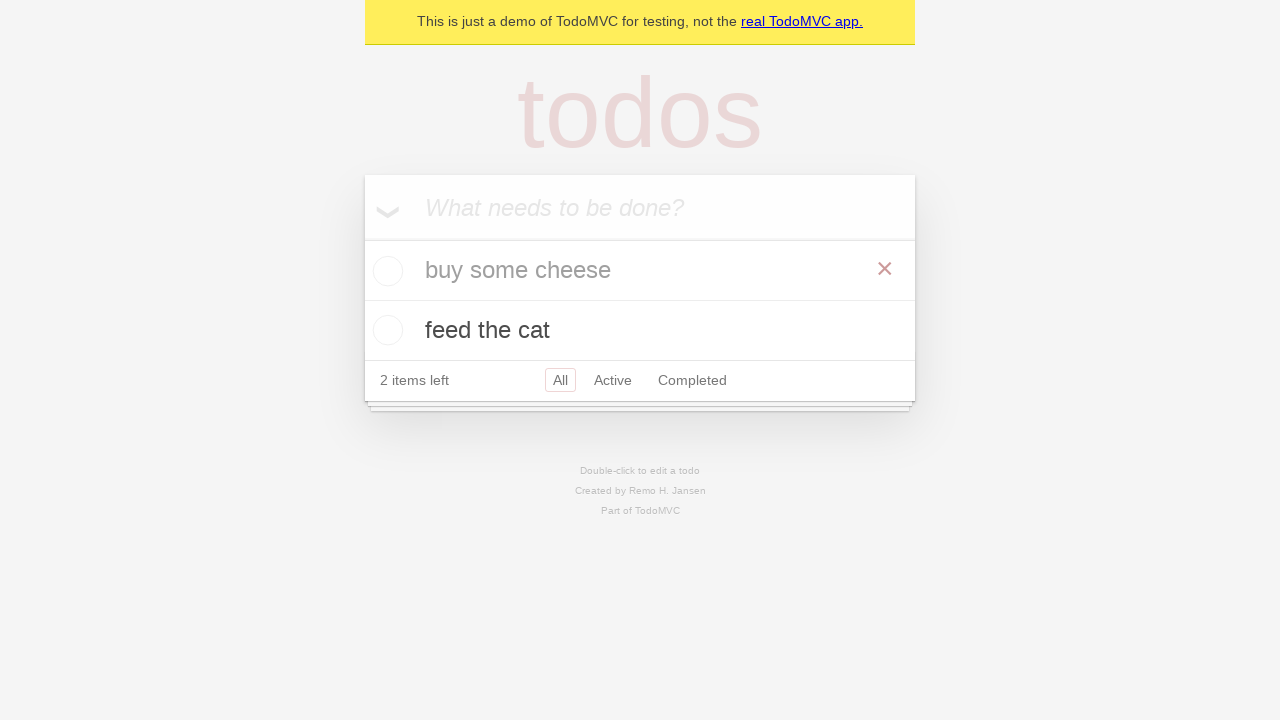

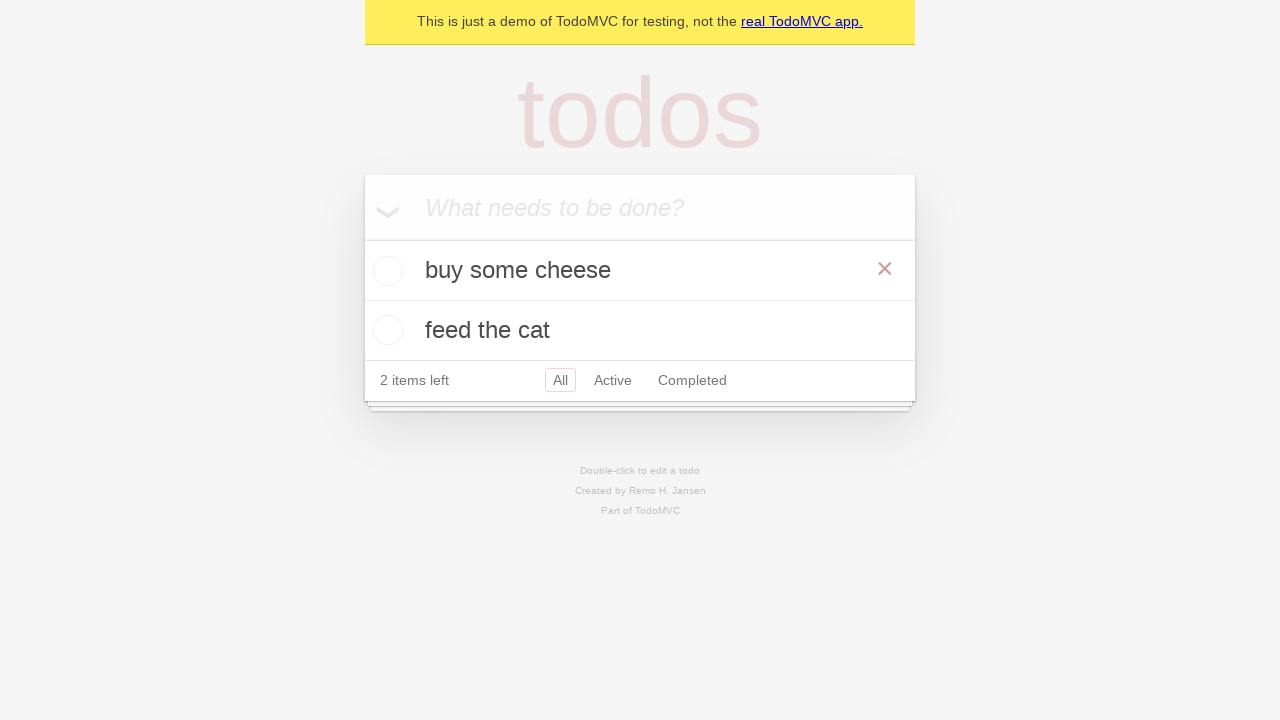